Tests page loading at small viewport (600x800) by navigating to multiple pages and verifying they load successfully

Starting URL: https://yurna.info/

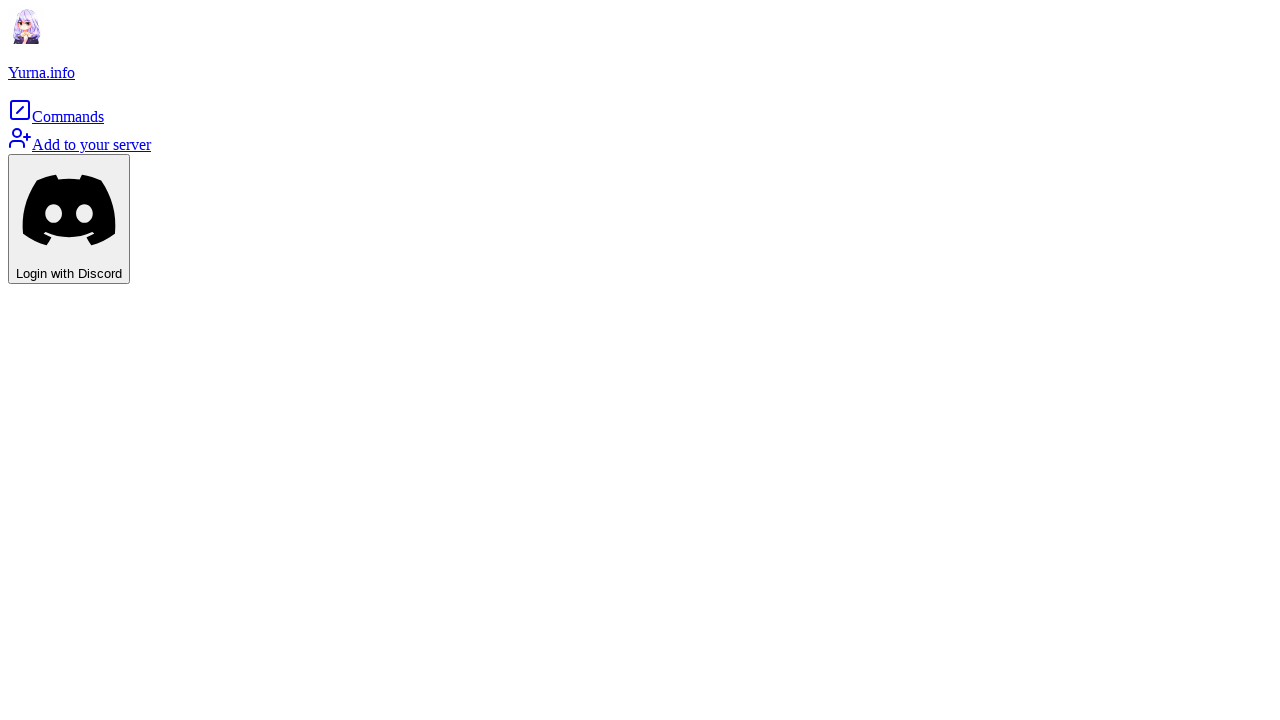

Set viewport to small size (600x800)
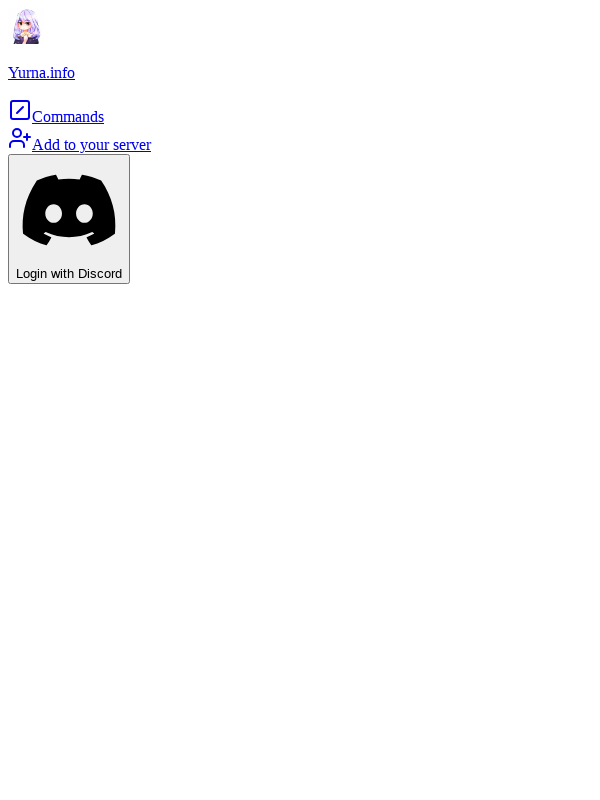

Homepage content loaded (domcontentloaded)
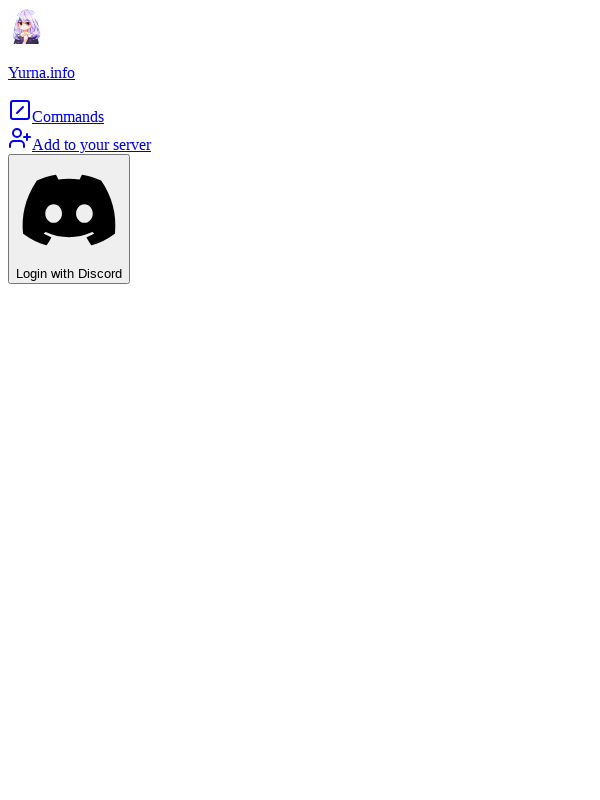

Navigated to commands page
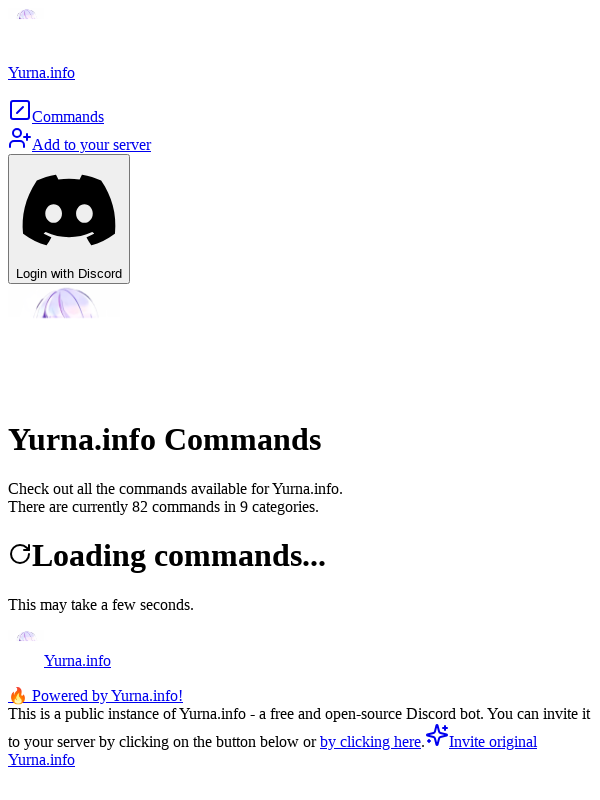

Commands page content loaded (domcontentloaded)
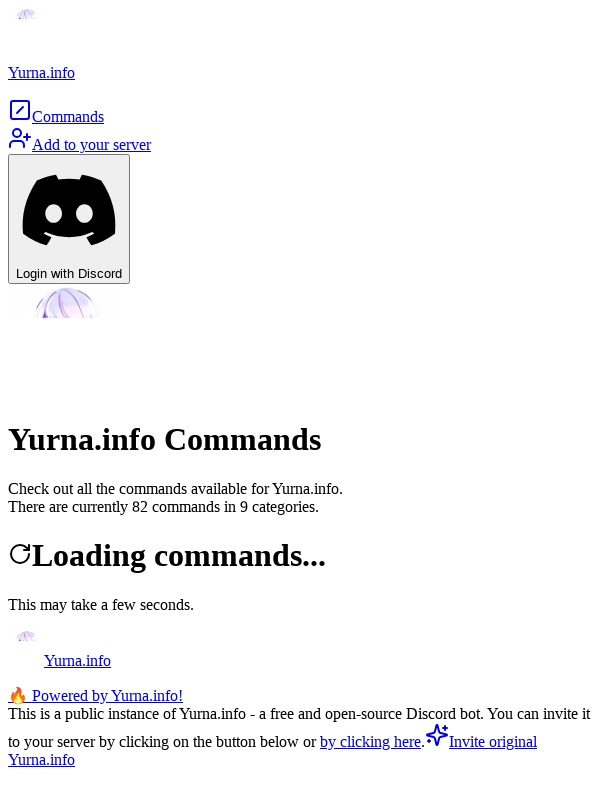

Navigated to auth login page
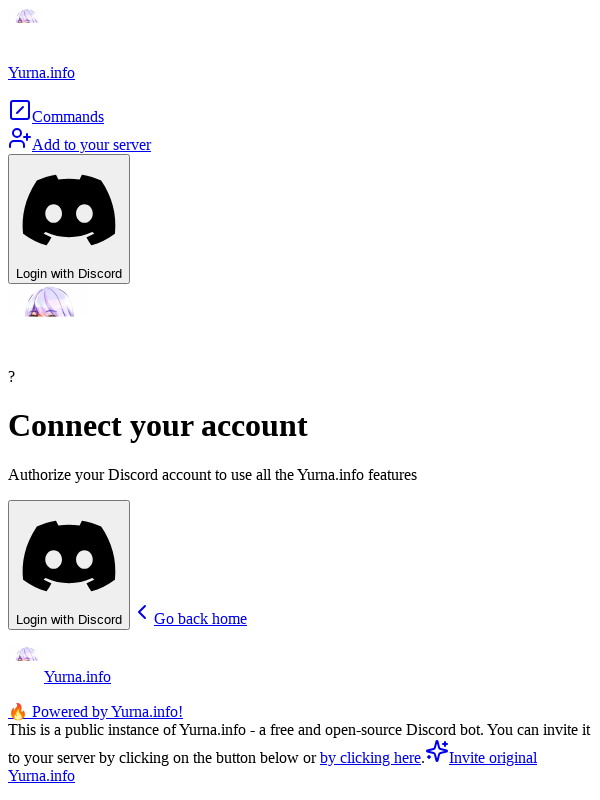

Auth login page content loaded (domcontentloaded)
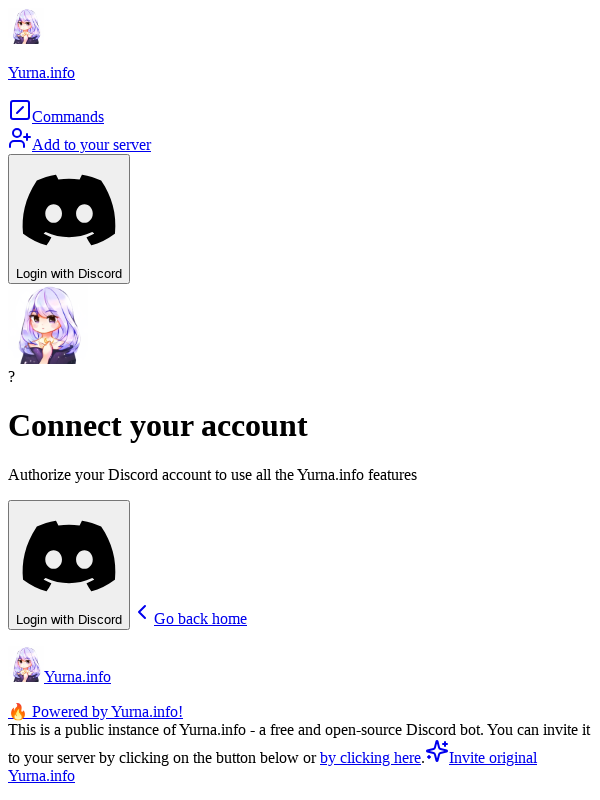

Navigated to privacy policy page
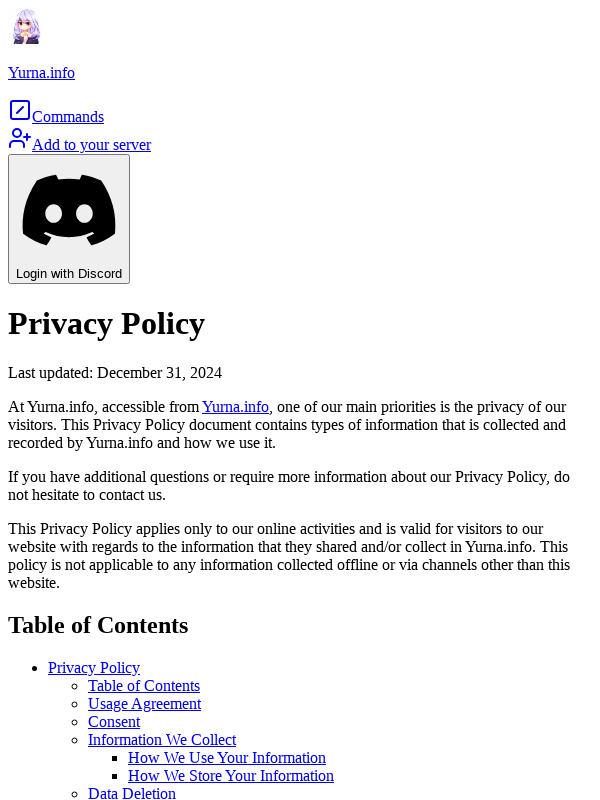

Privacy policy page content loaded (domcontentloaded)
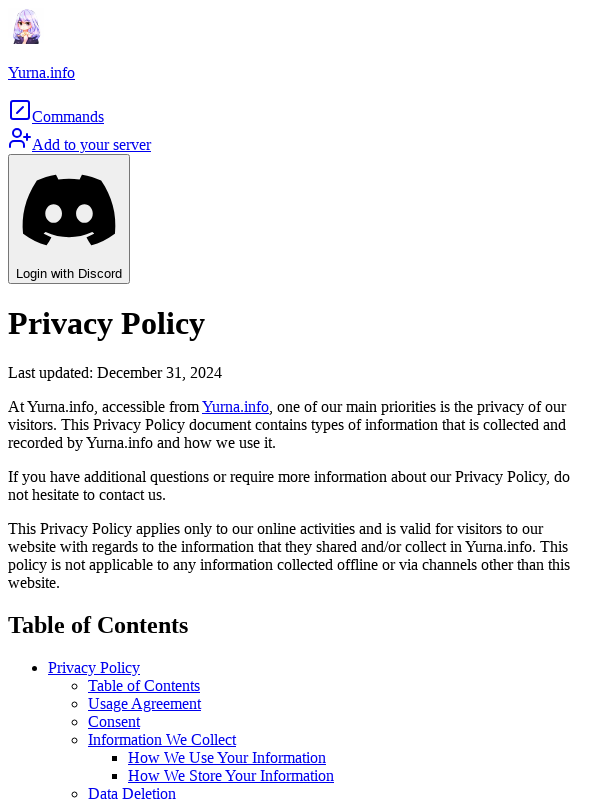

Navigated to terms of service page
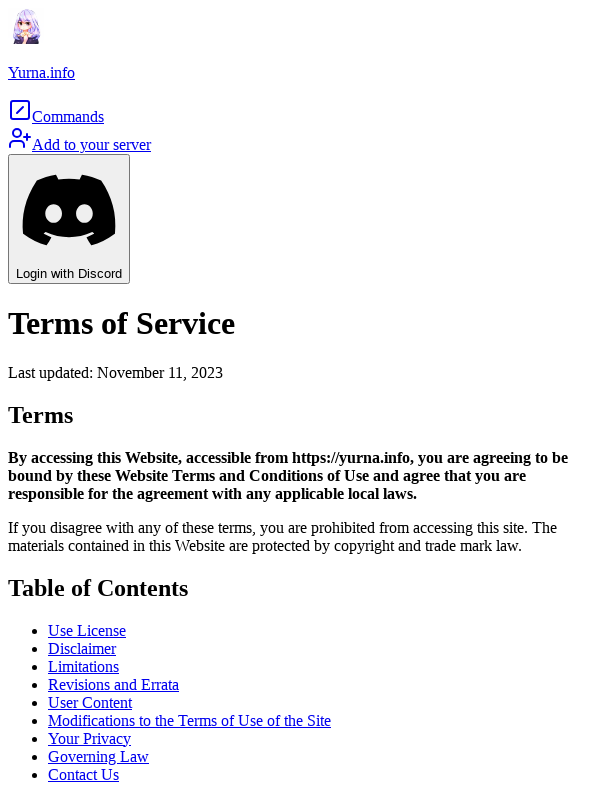

Terms of service page content loaded (domcontentloaded)
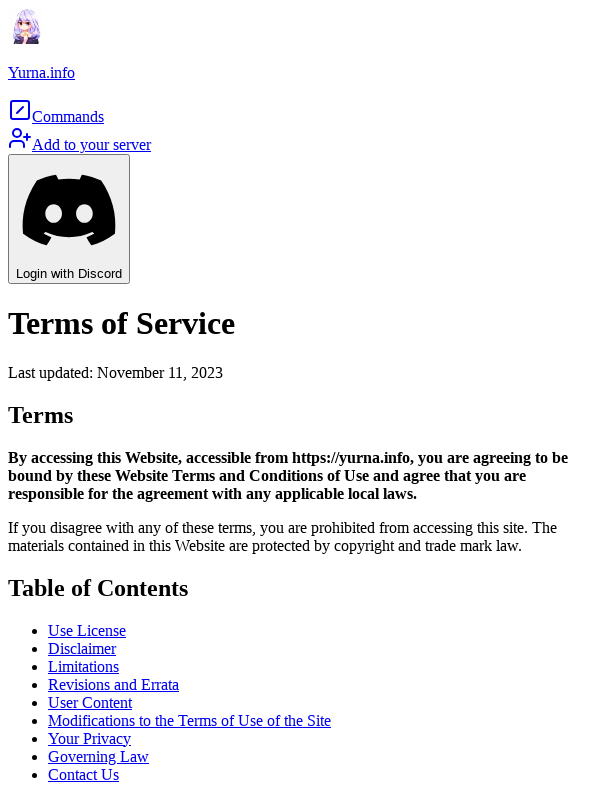

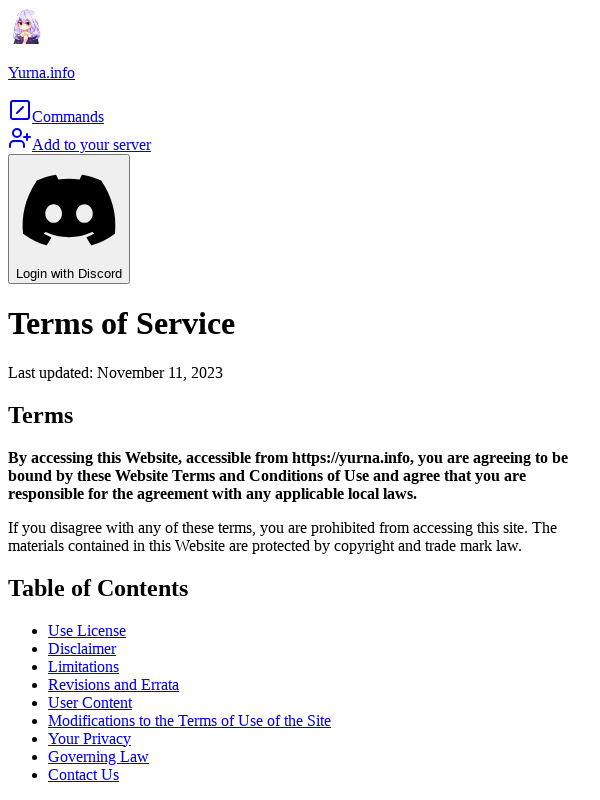